Tests working with multiple browser windows by clicking a link that opens a new window, then switching between windows using index-based approach and verifying page titles.

Starting URL: http://the-internet.herokuapp.com/windows

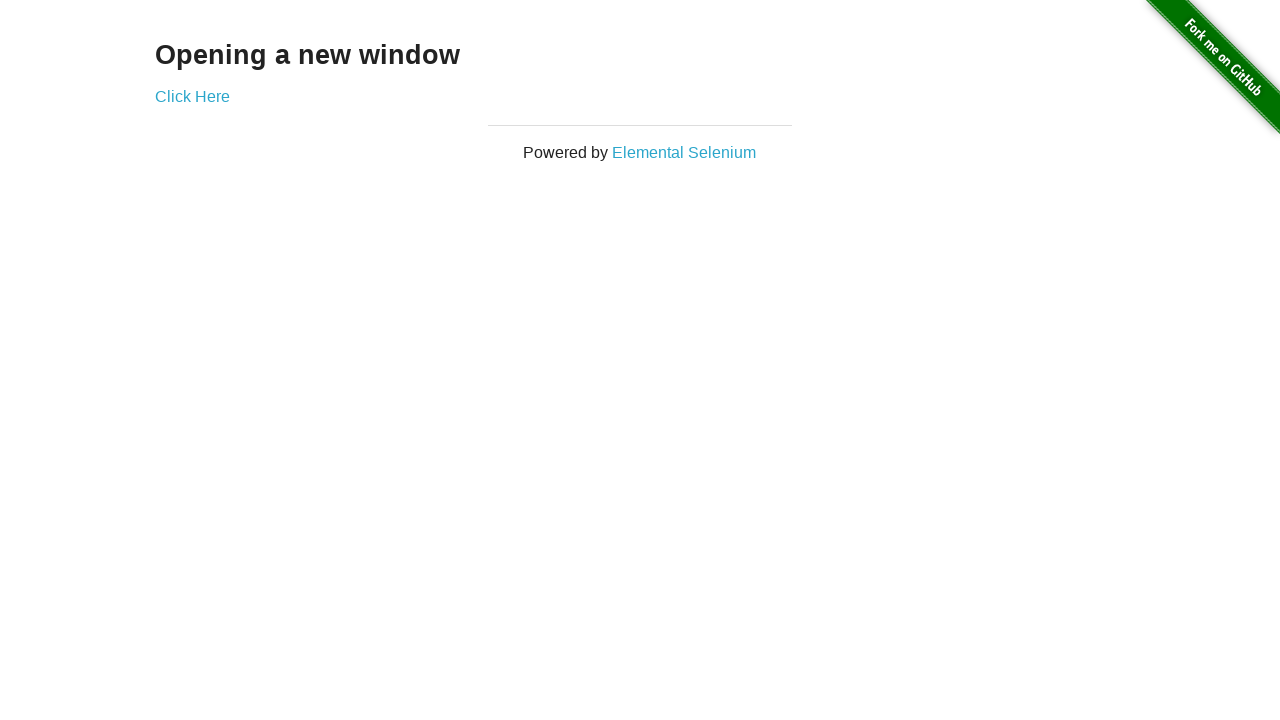

Clicked link to open new window at (192, 96) on .example a
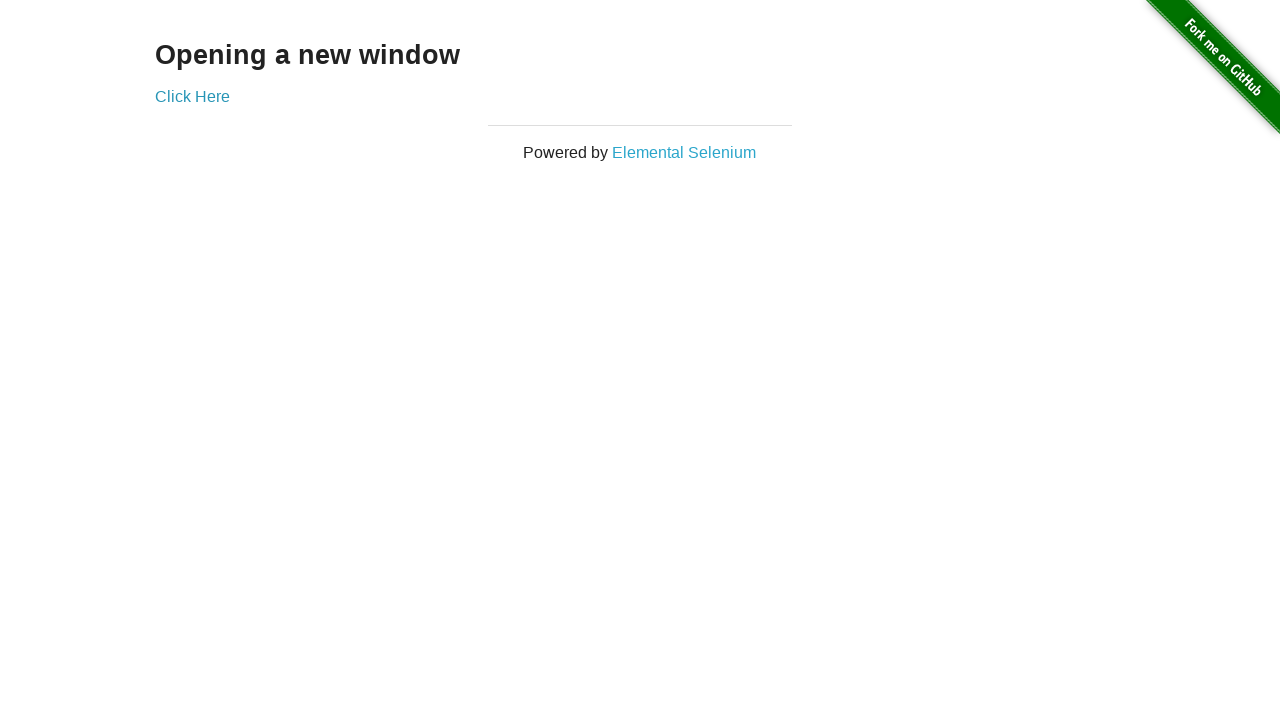

New window opened and captured
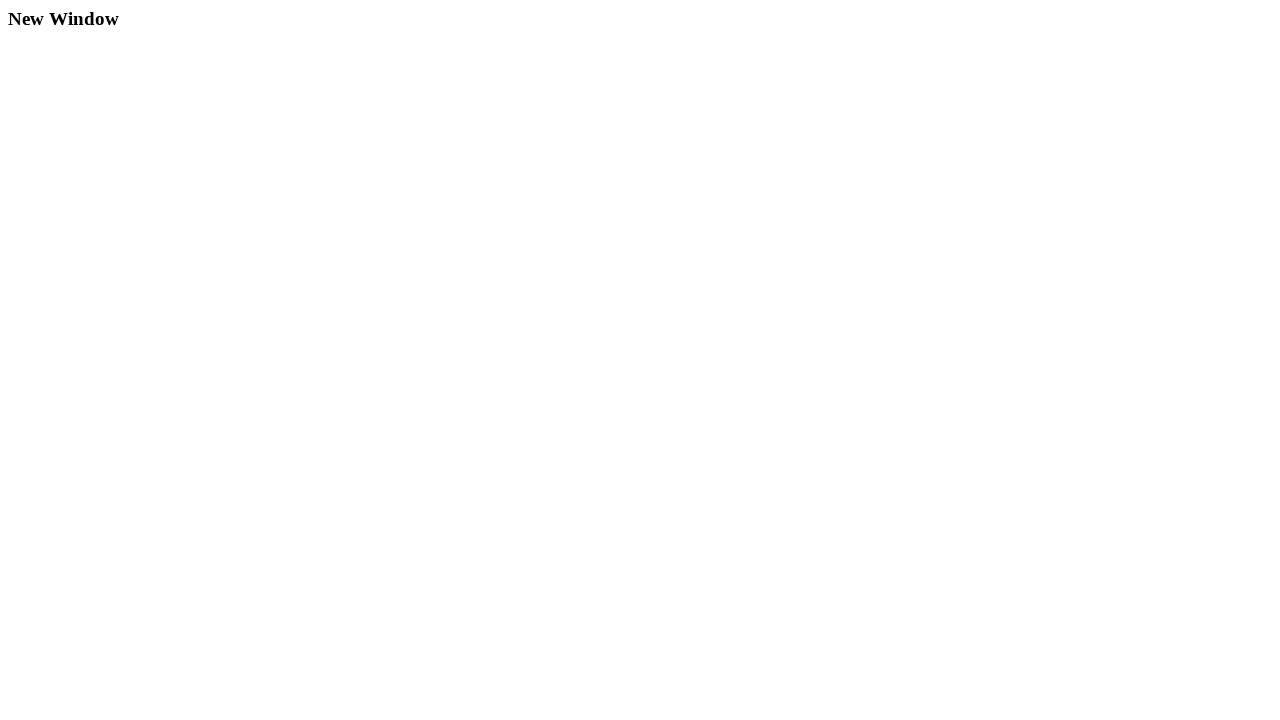

Verified original window title is not 'New Window'
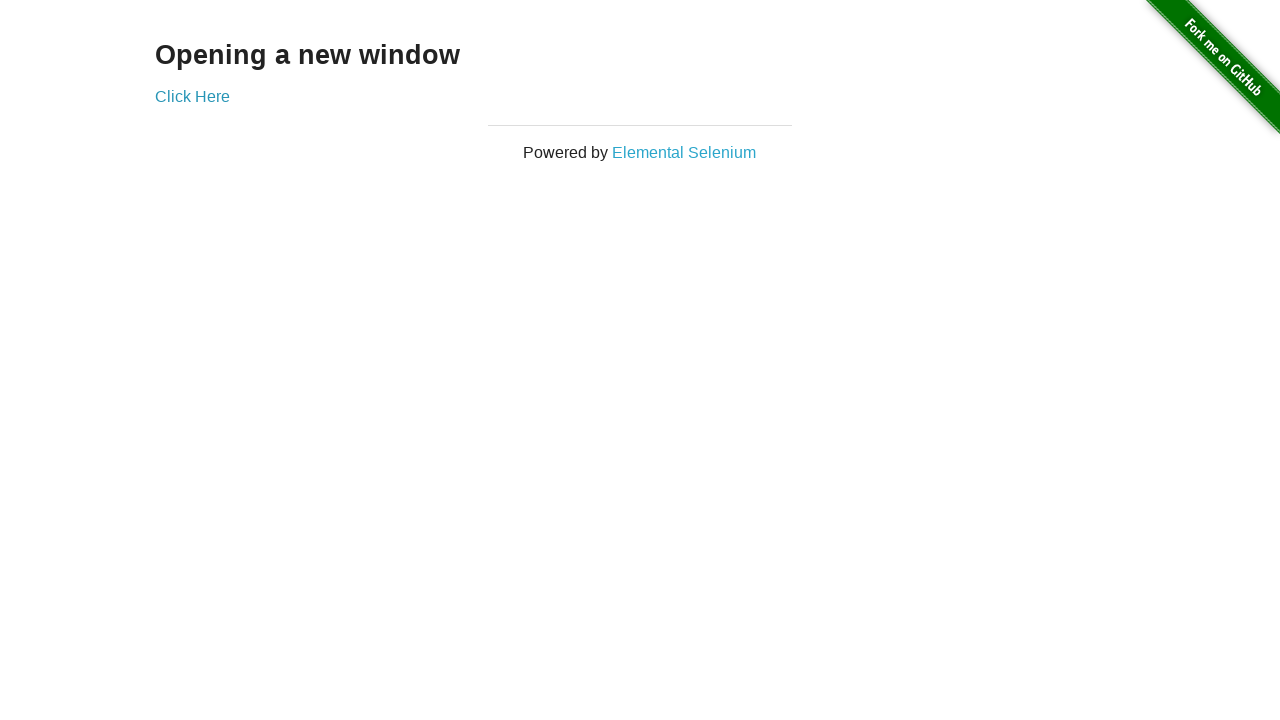

Verified new window has 'New Window' title
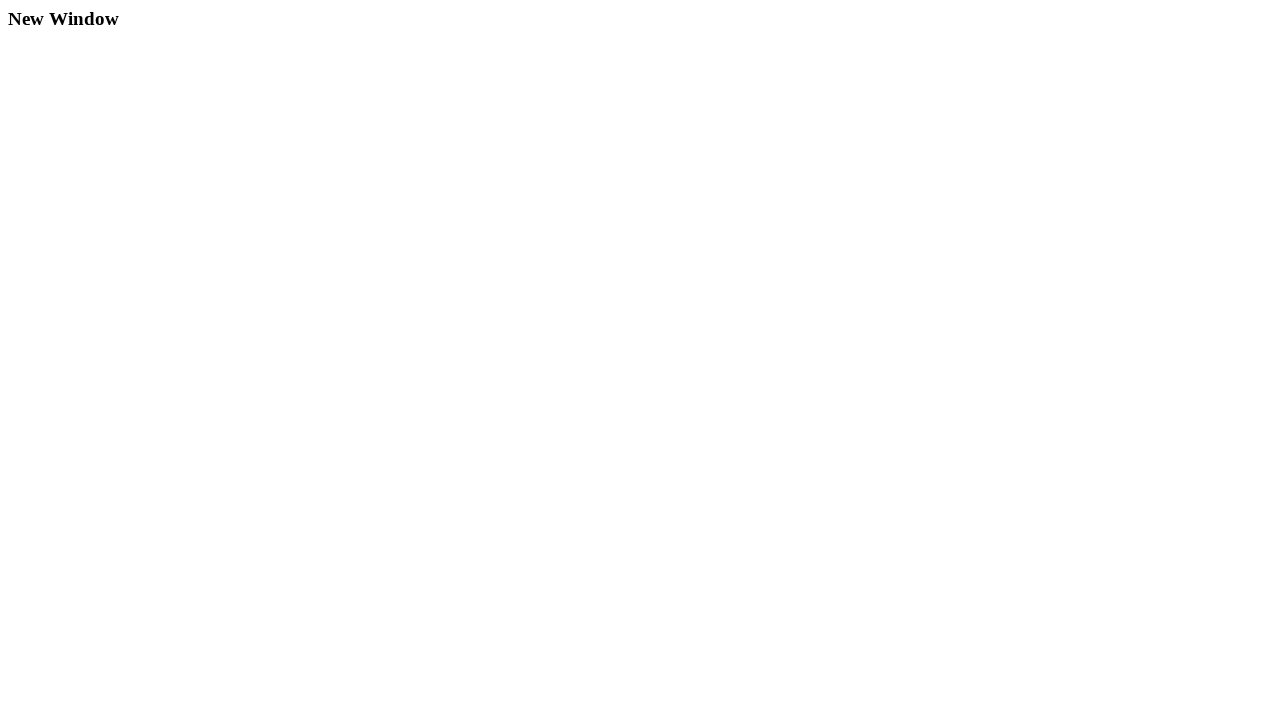

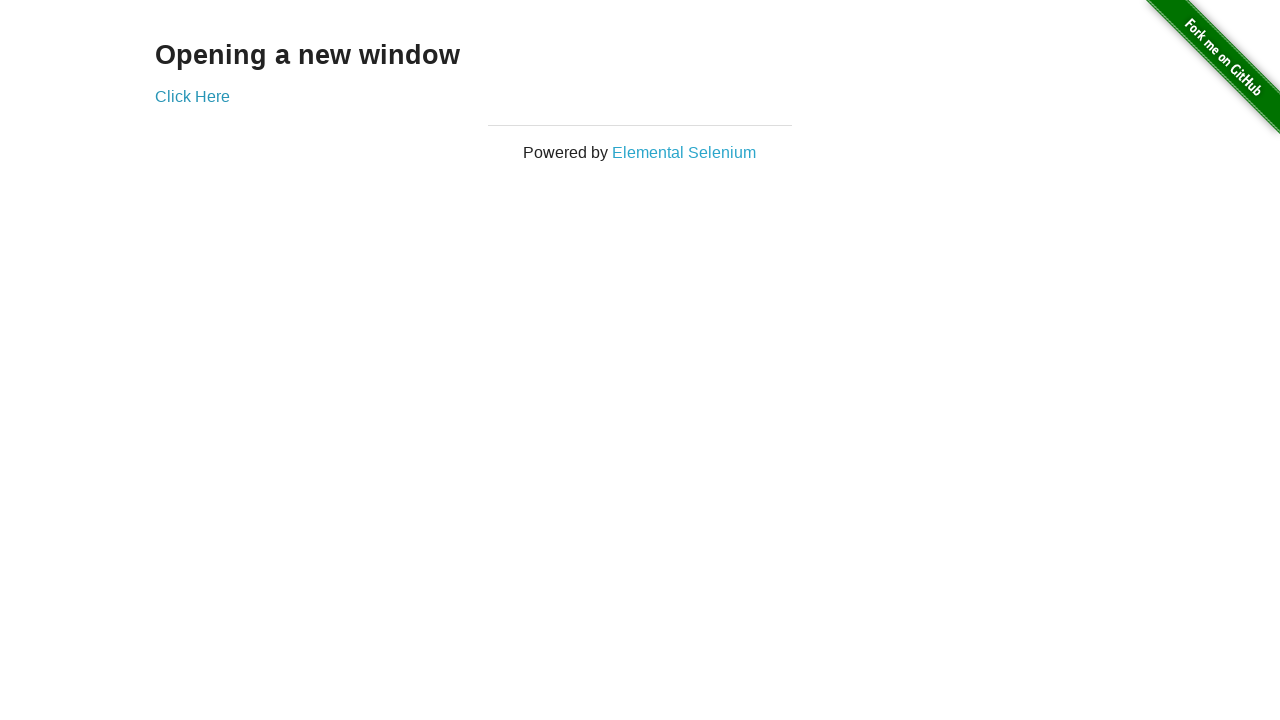